Tests a registration form by filling in required fields (first name, last name, email) and optional fields (phone, address), then submits and verifies successful registration message.

Starting URL: http://suninjuly.github.io/registration1.html

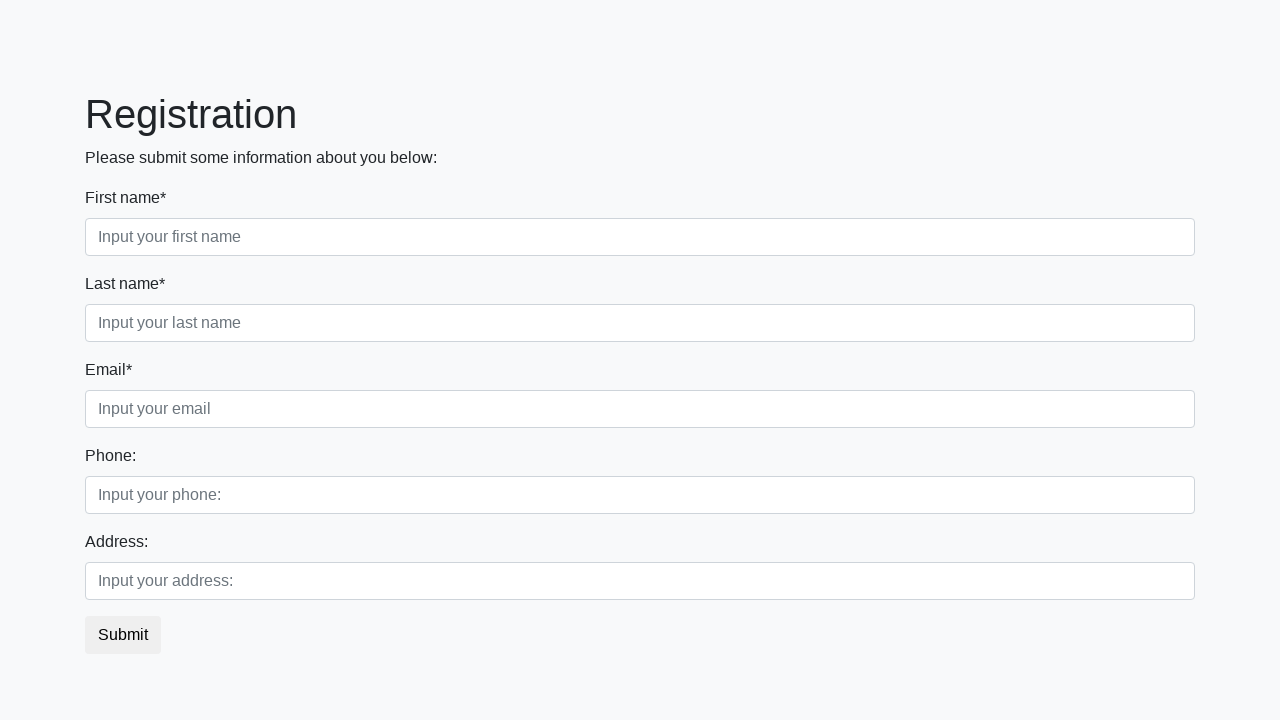

Filled first name field with 'Ivan' on //label[text()='First name*']/following-sibling::input[@type='text']
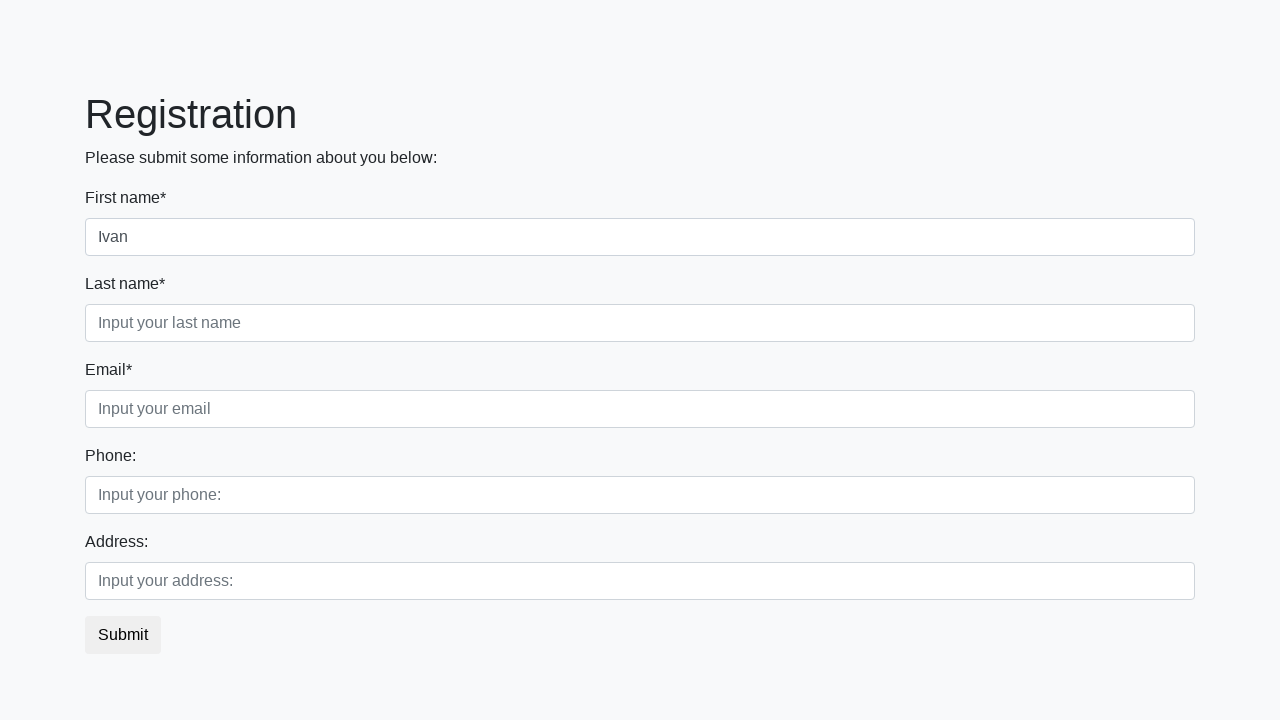

Filled last name field with 'Petrov' on //label[text()='Last name*']/following-sibling::input[@type='text']
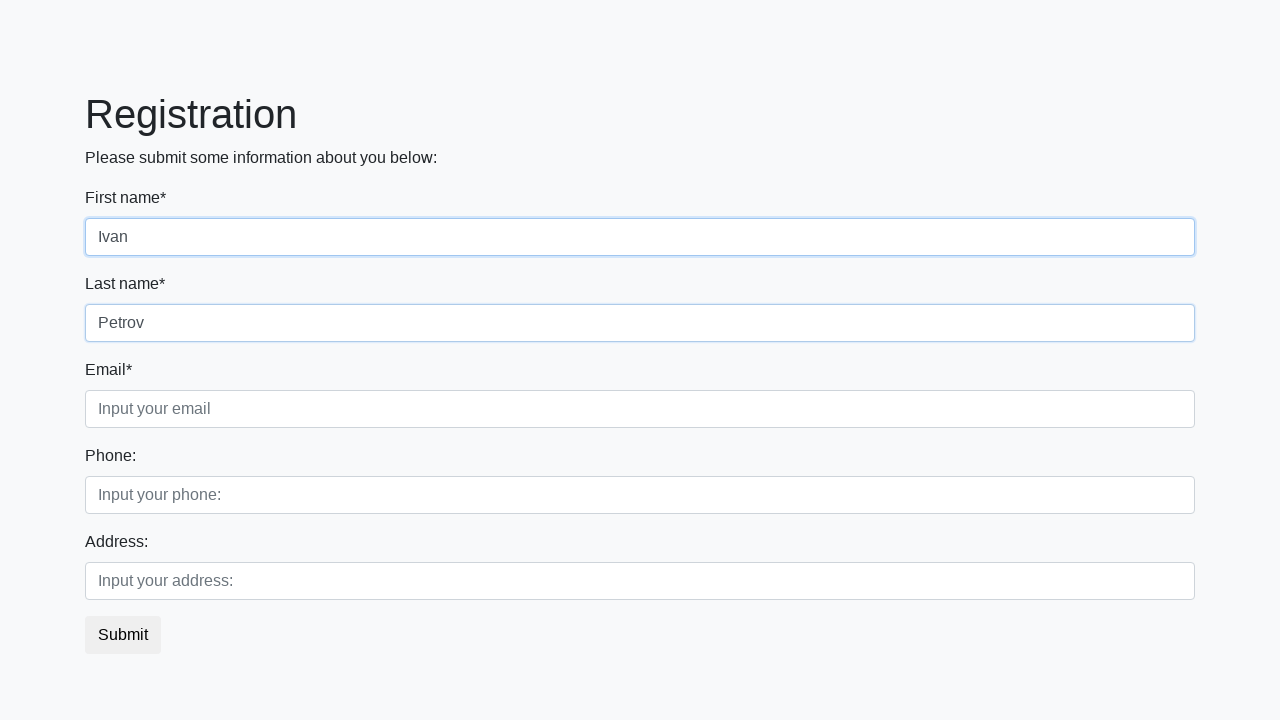

Filled email field with 'testuser@example.com' on //label[text()='Email*']/following-sibling::input[@type='text']
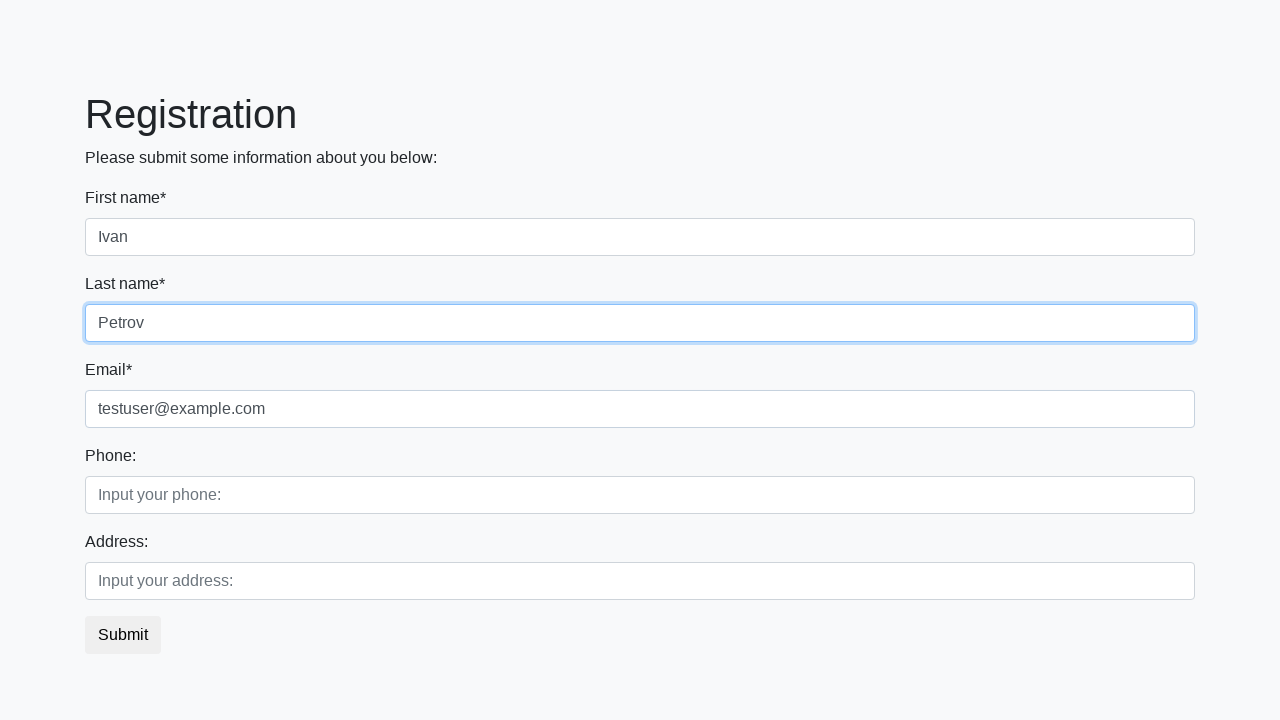

Filled phone field with '+15551234567' on //label[text()='Phone:']/following-sibling::input[@type='text']
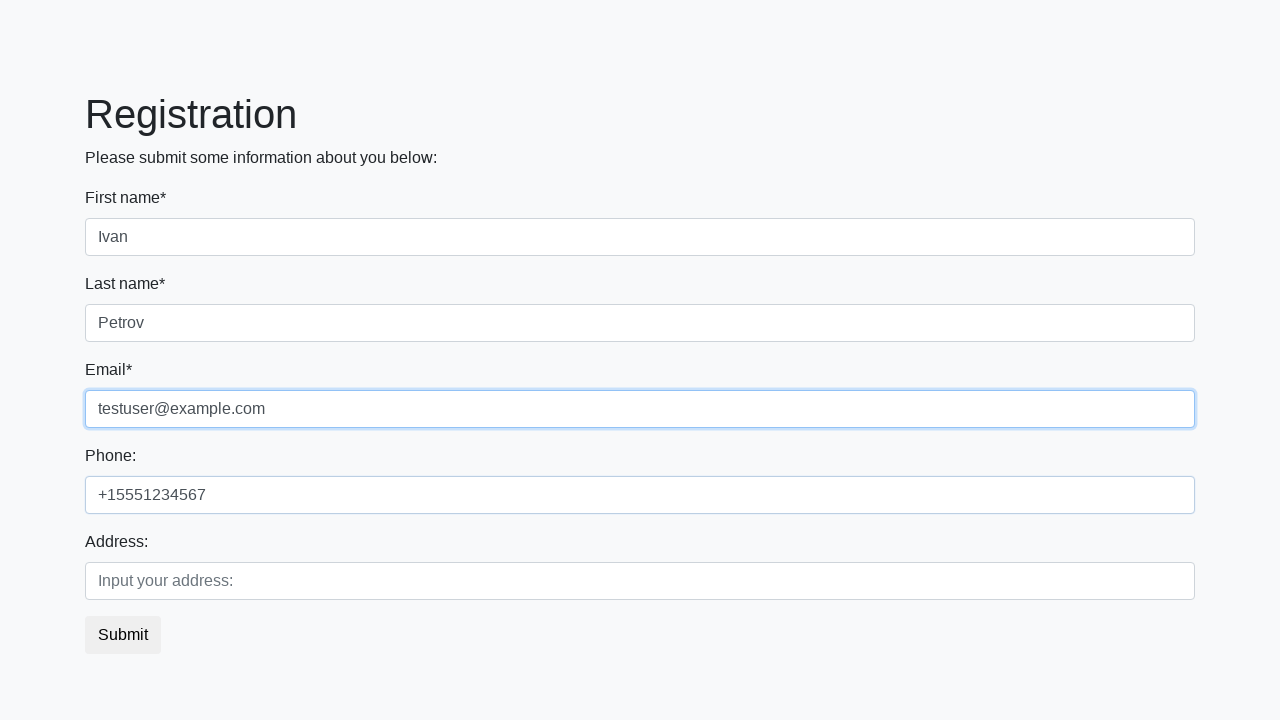

Filled address field with '123 Main Street, Test City' on //label[text()='Address:']/following-sibling::input[@type='text']
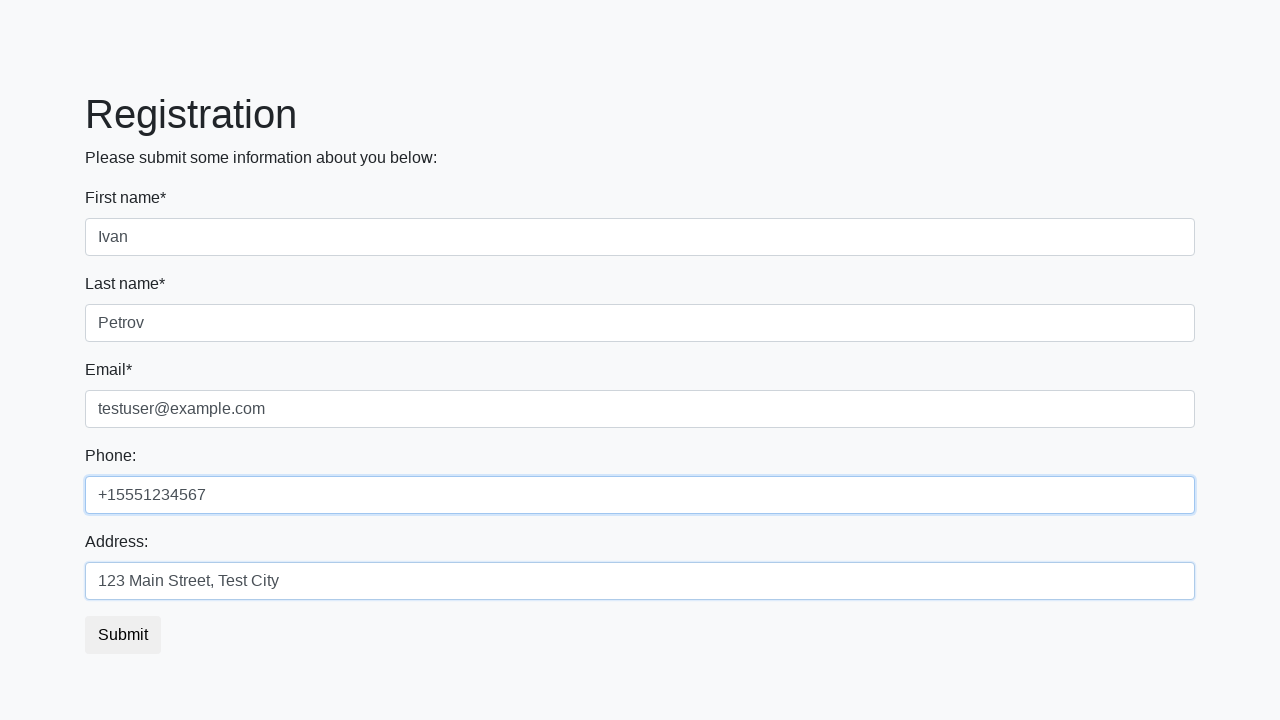

Clicked submit button to register at (123, 635) on button.btn
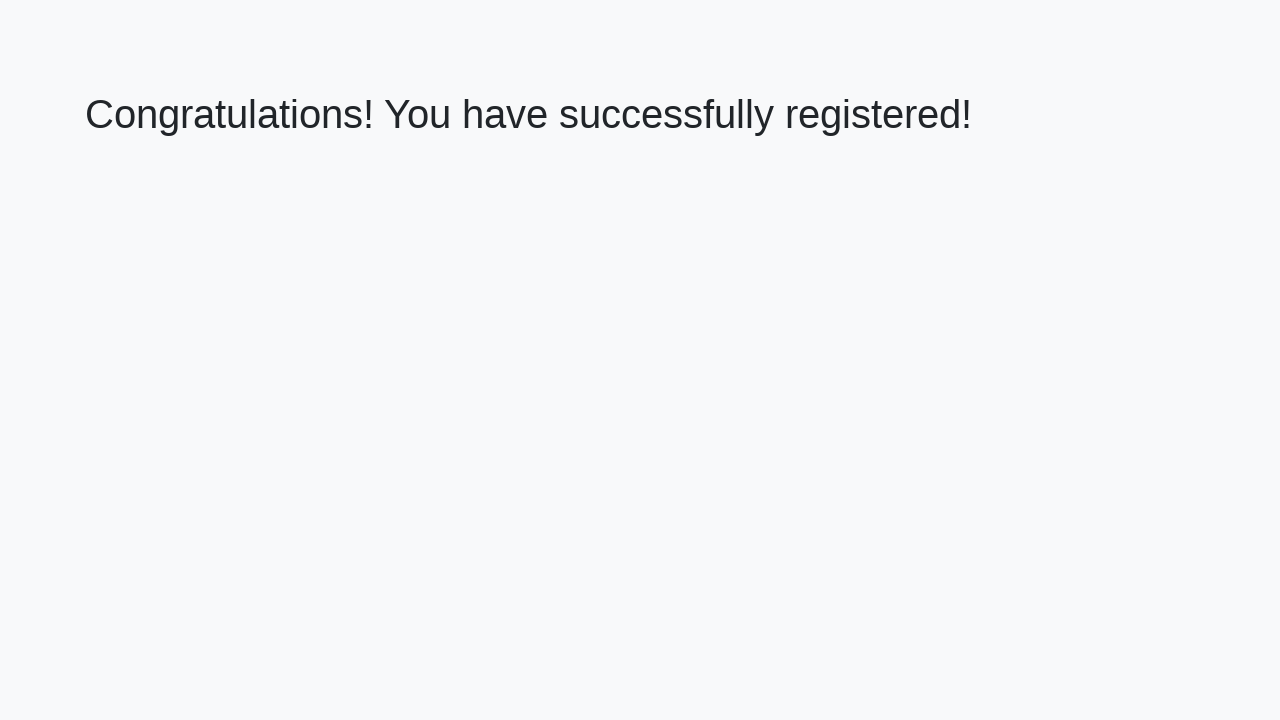

Success message h1 element loaded, registration completed
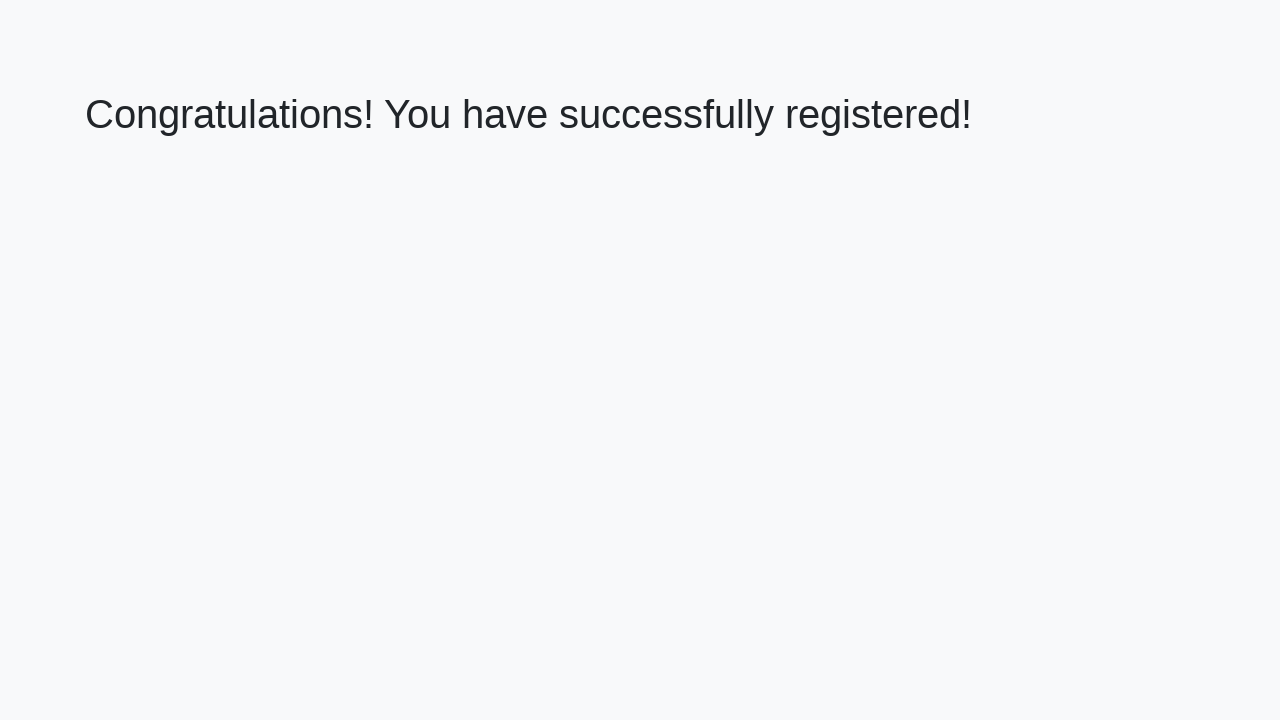

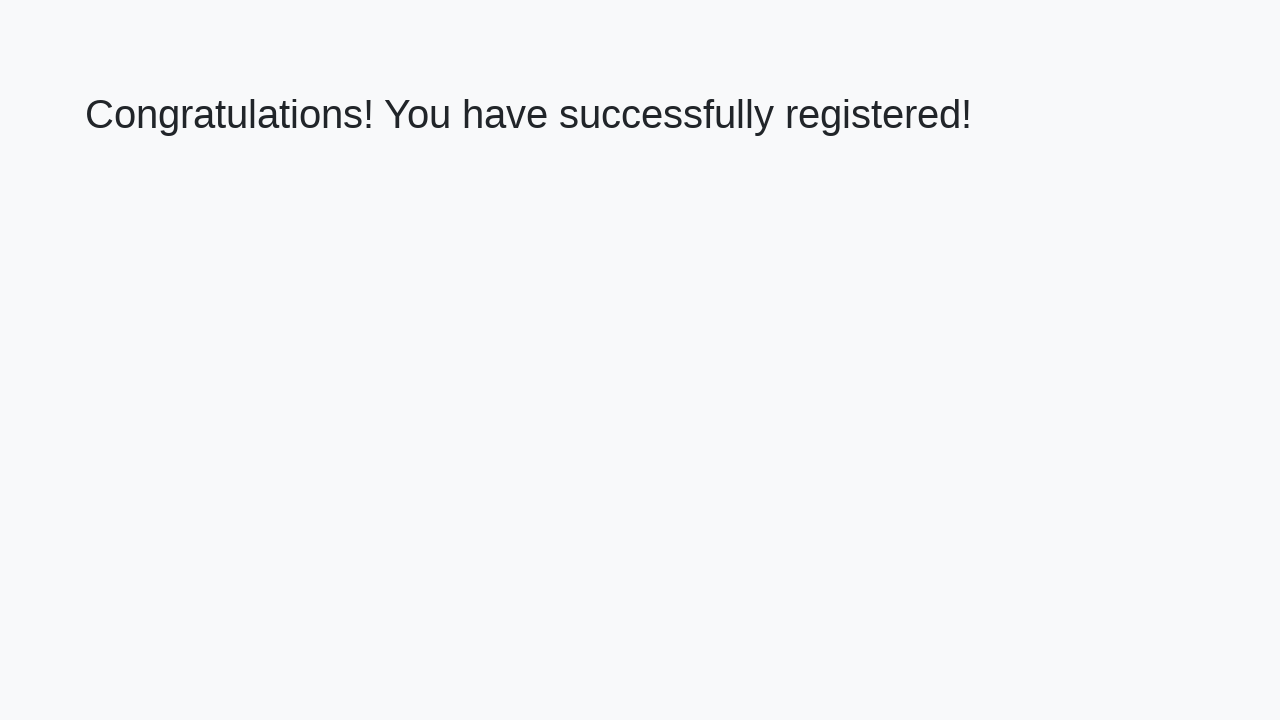